Tests browser navigation functionality by refreshing the page, navigating back, and then navigating forward on the letcode.in dropdowns page.

Starting URL: https://letcode.in/dropdowns

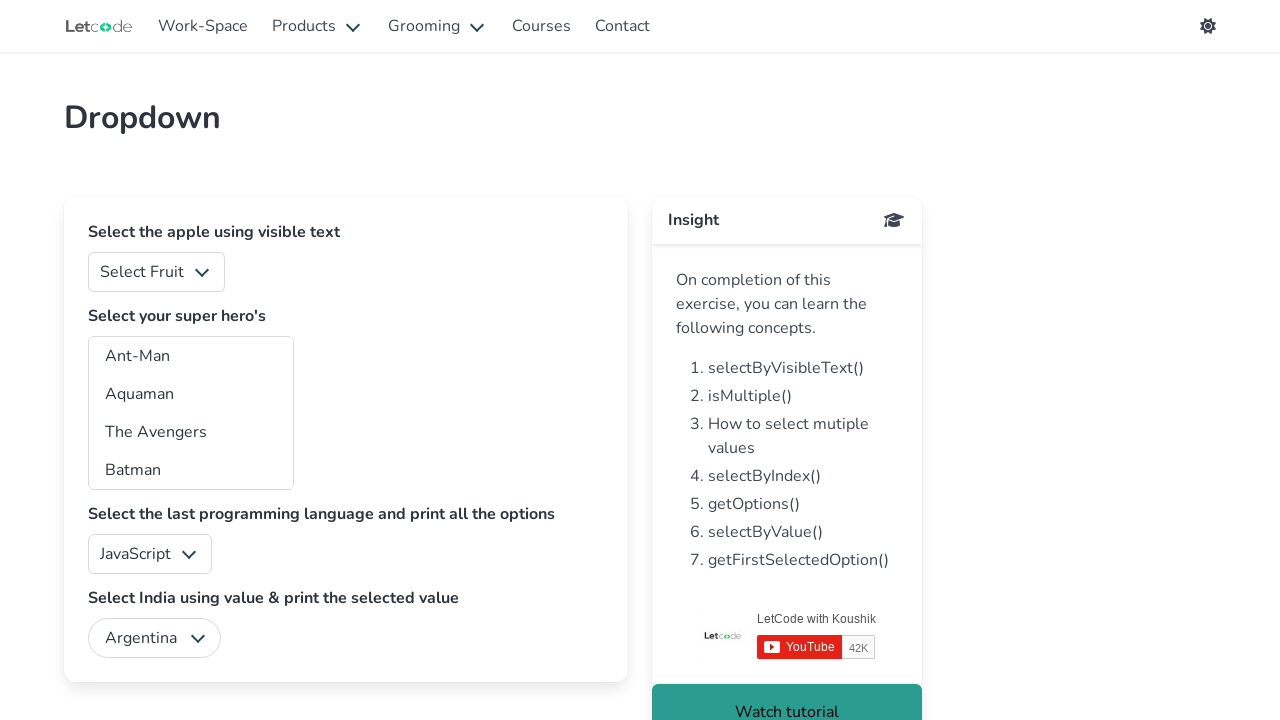

Refreshed the letcode.in dropdowns page
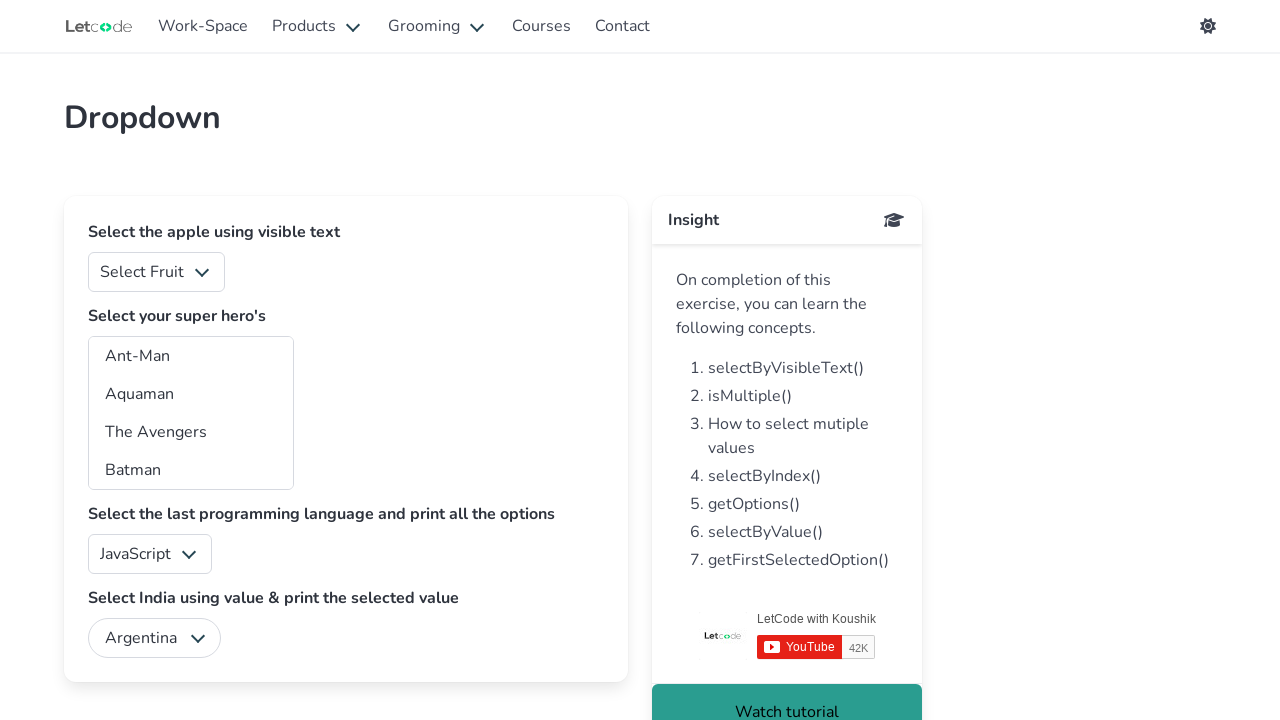

Navigated back in browser history
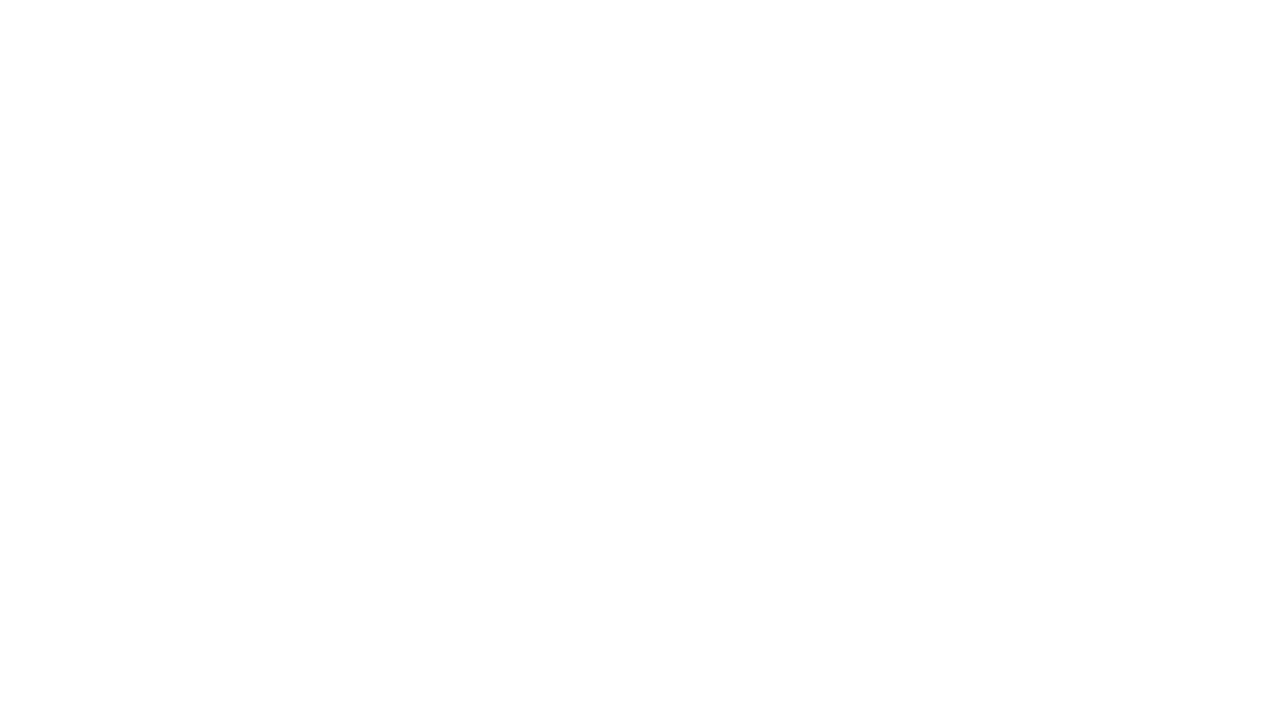

Navigated forward in browser history
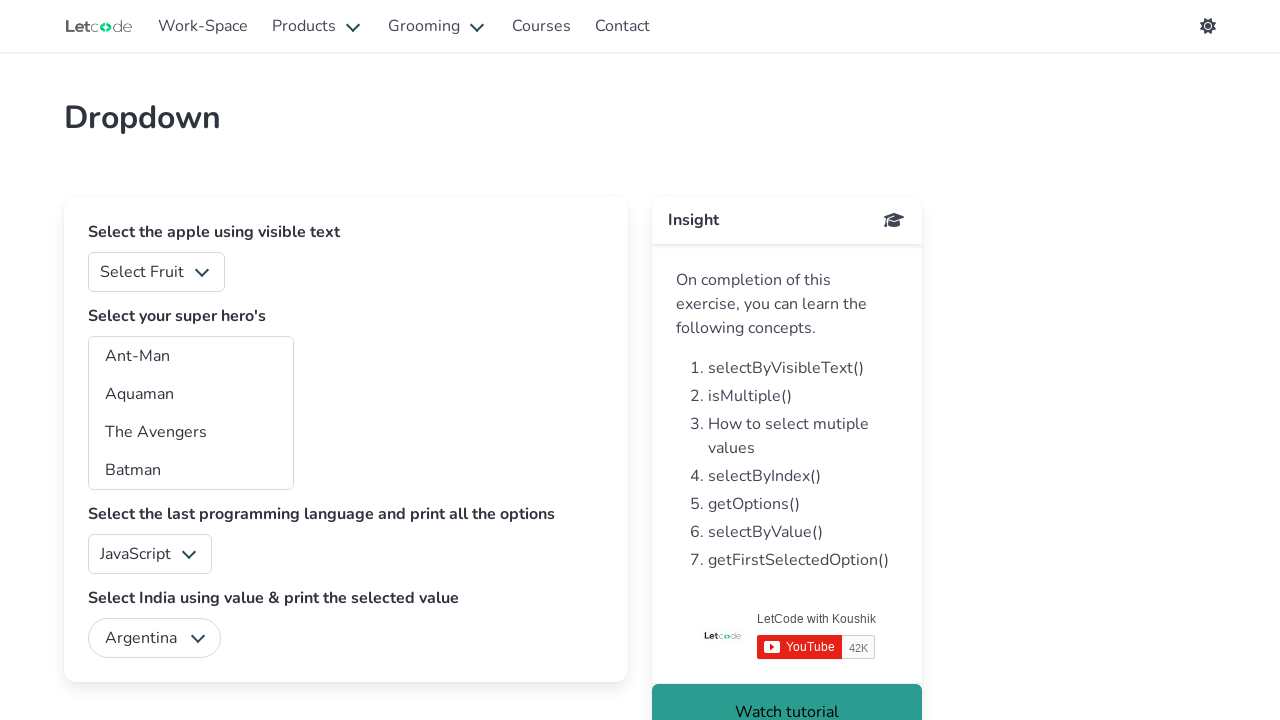

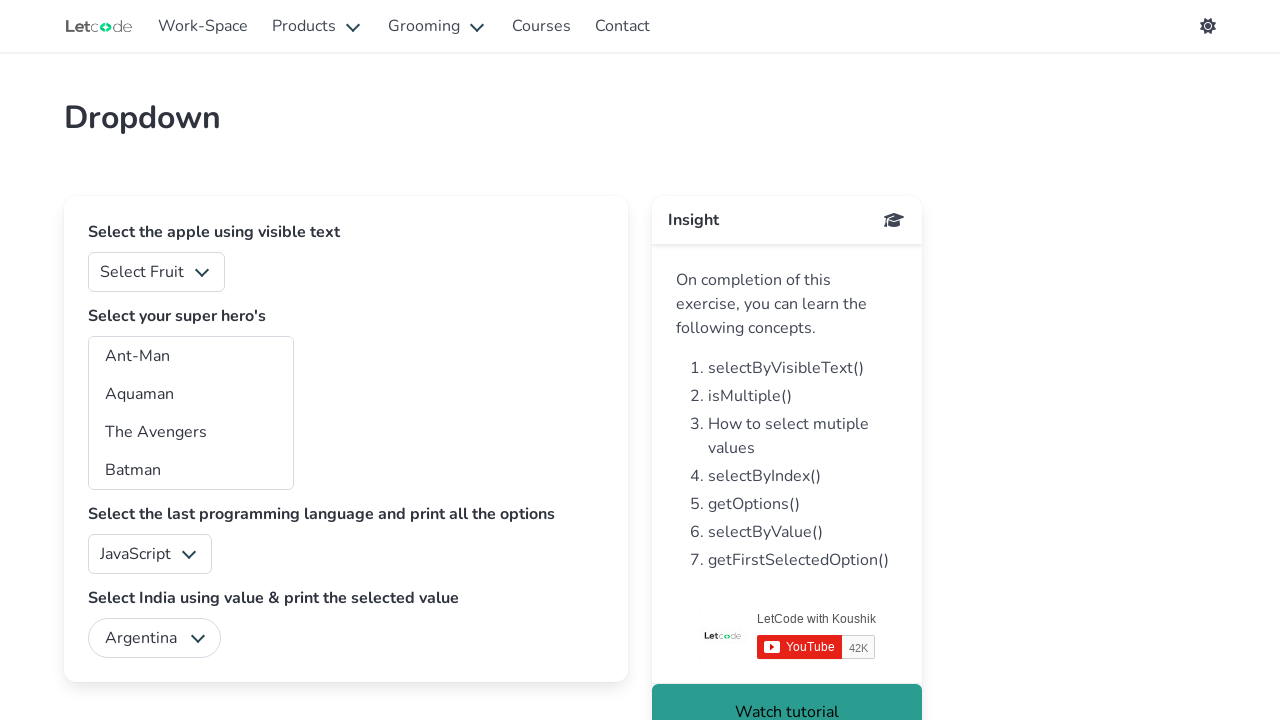